Tests handling of collapsible elements by clicking on a section to expand it and then clicking a link within

Starting URL: https://eviltester.github.io/synchole/collapseable.html

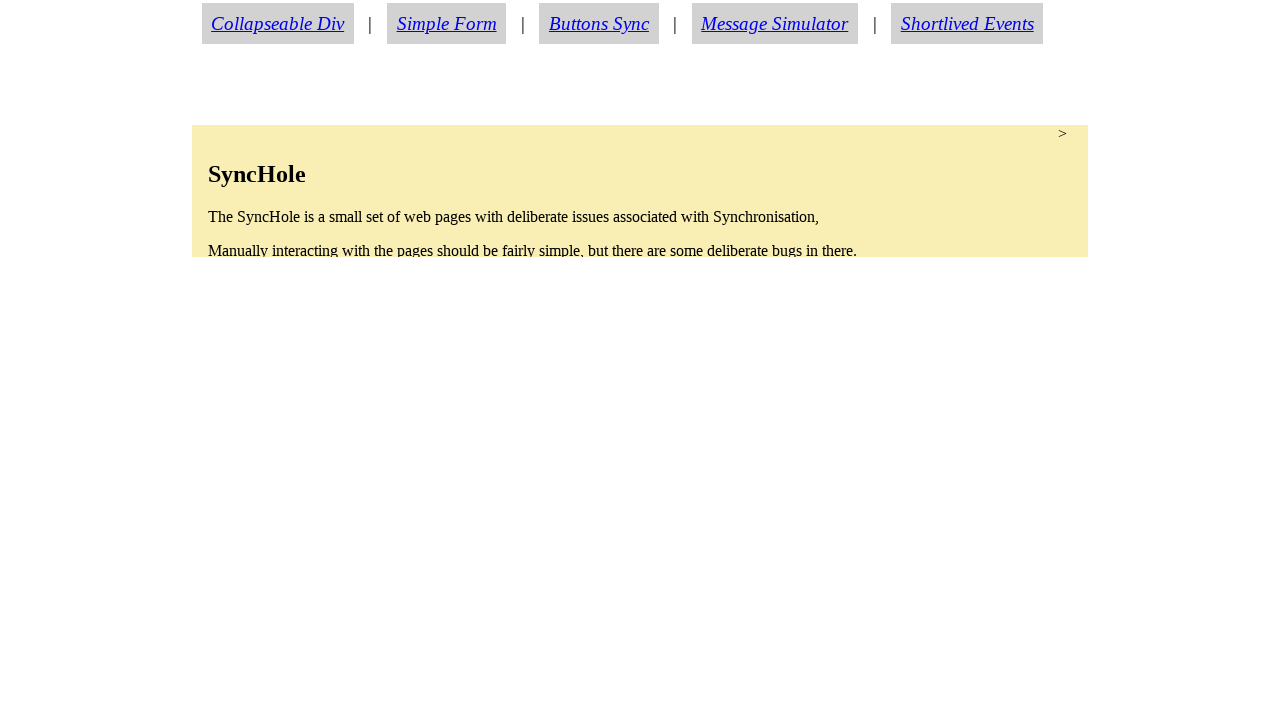

Clicked collapsible section to expand it at (640, 191) on section.condense
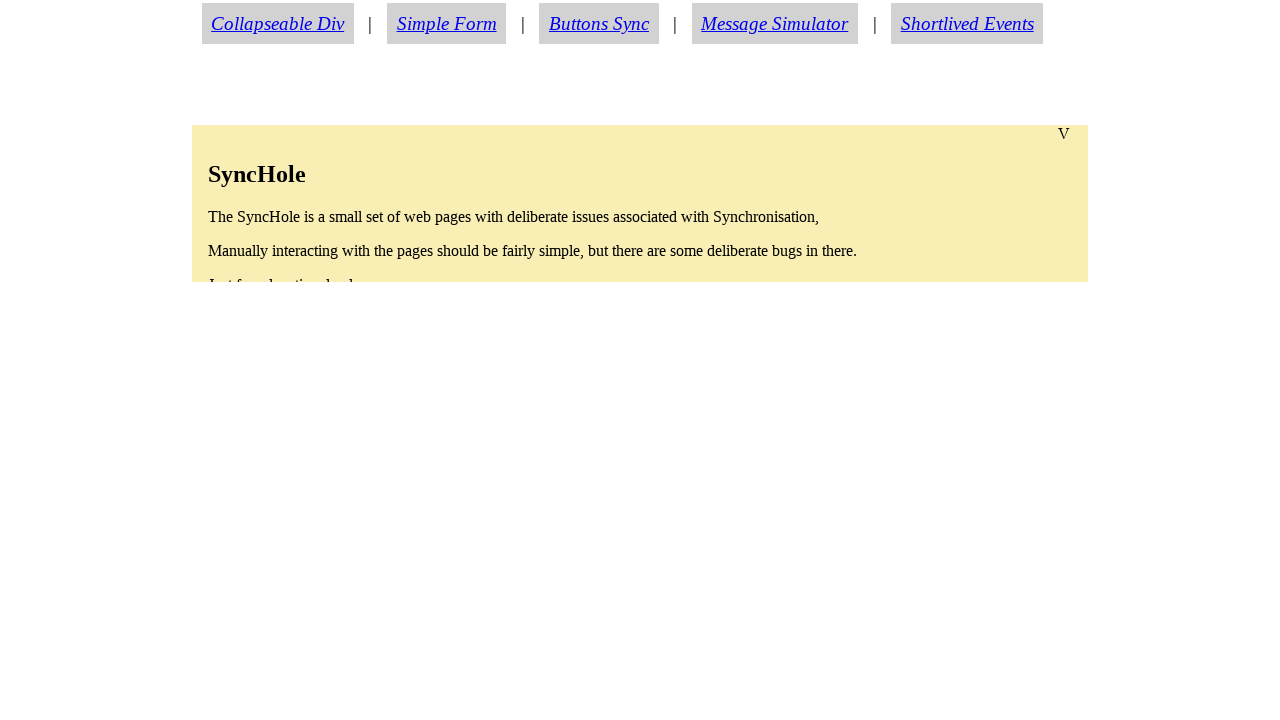

About link became visible after expansion
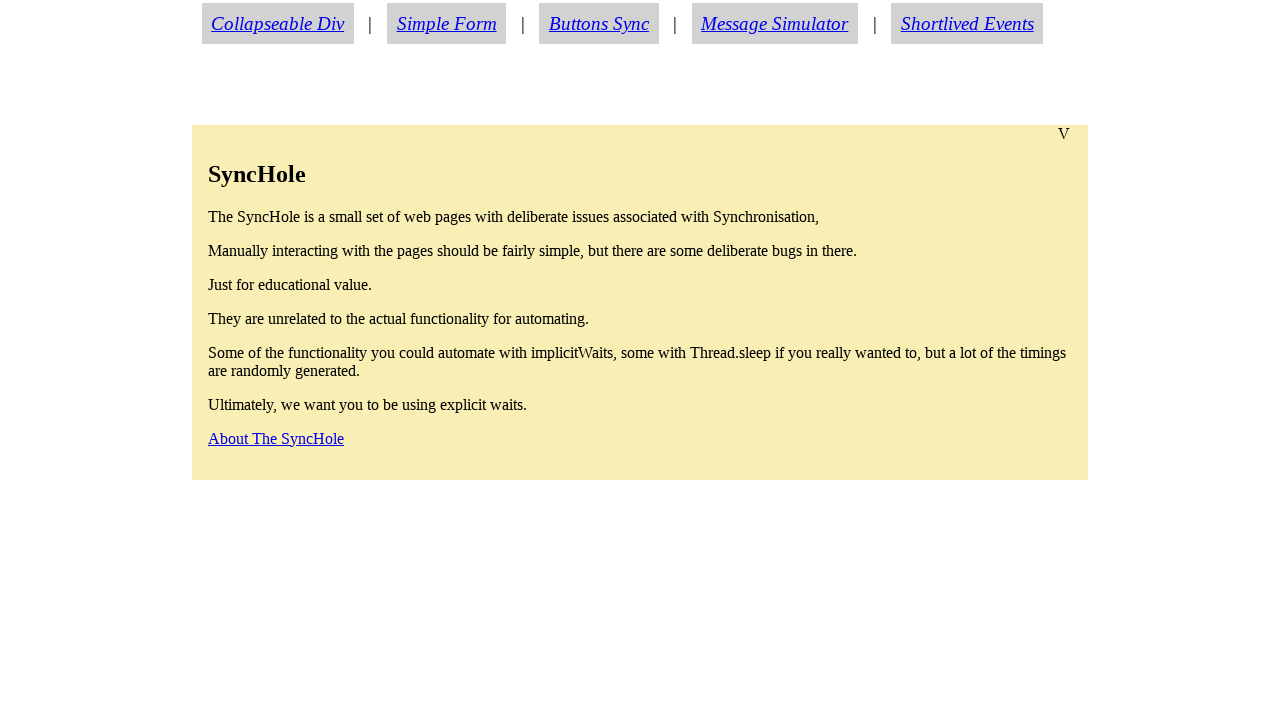

Clicked about link at (276, 438) on a#aboutlink
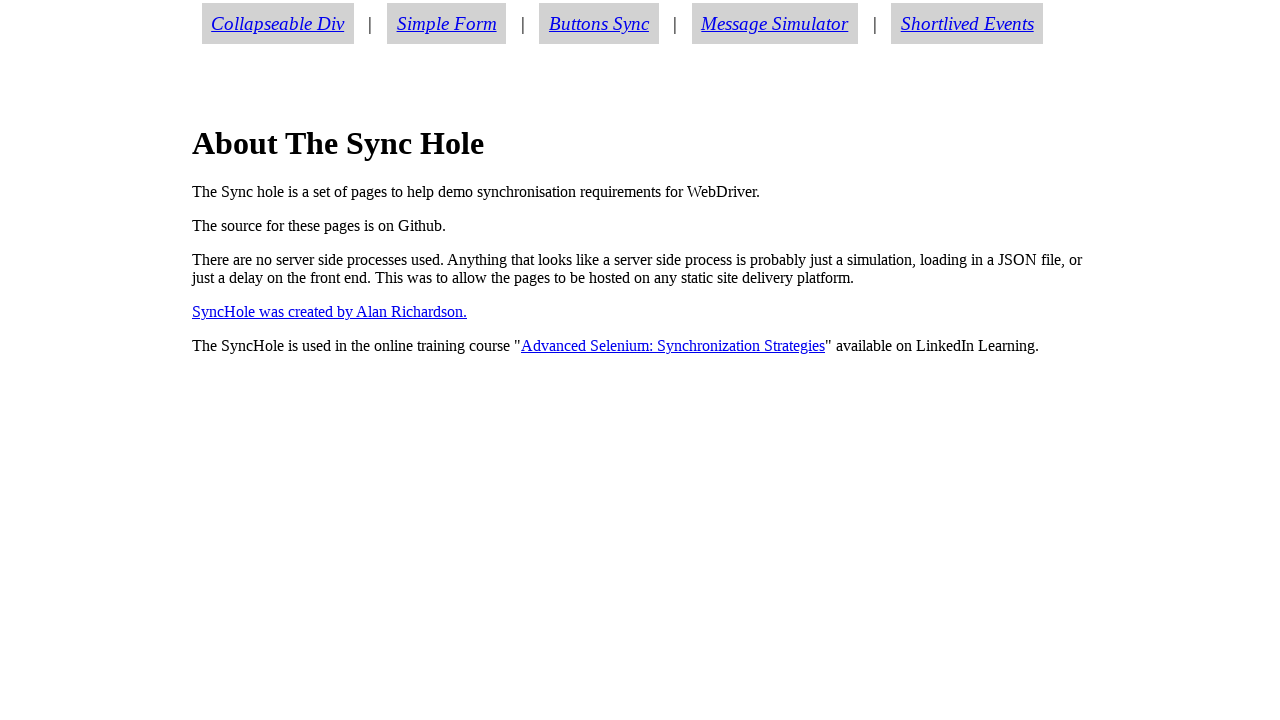

Verified navigation to about.html page
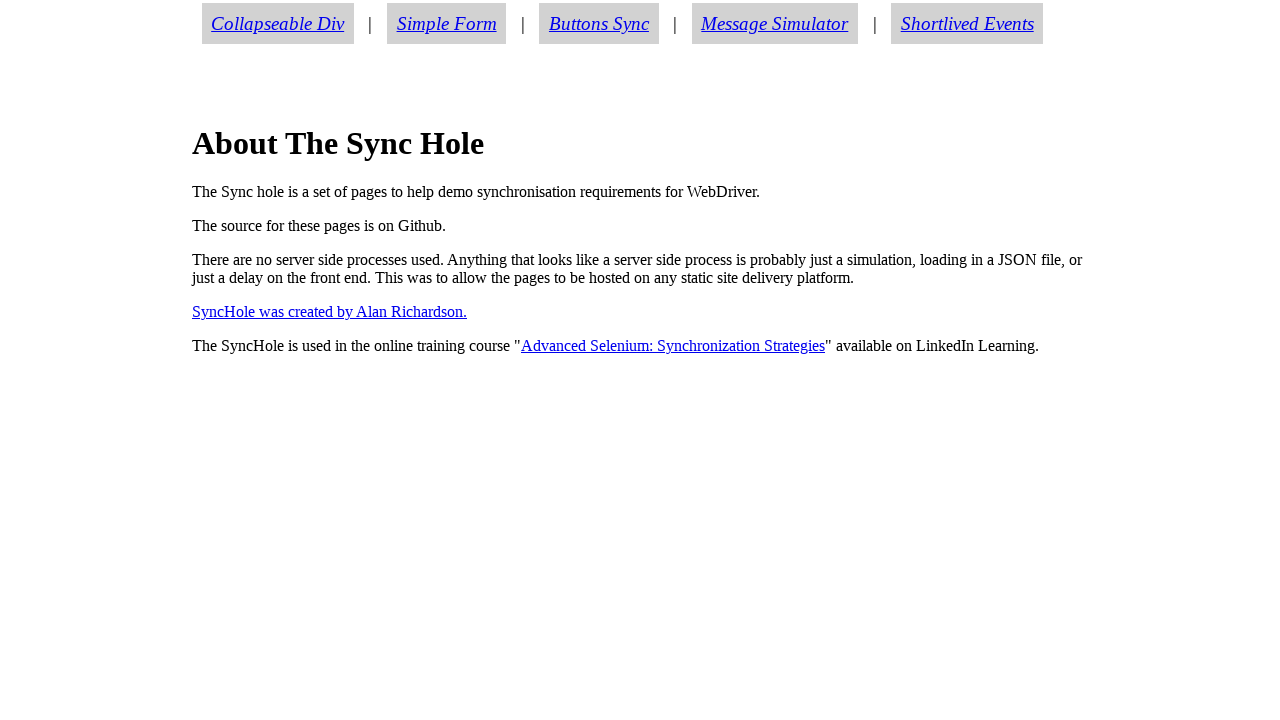

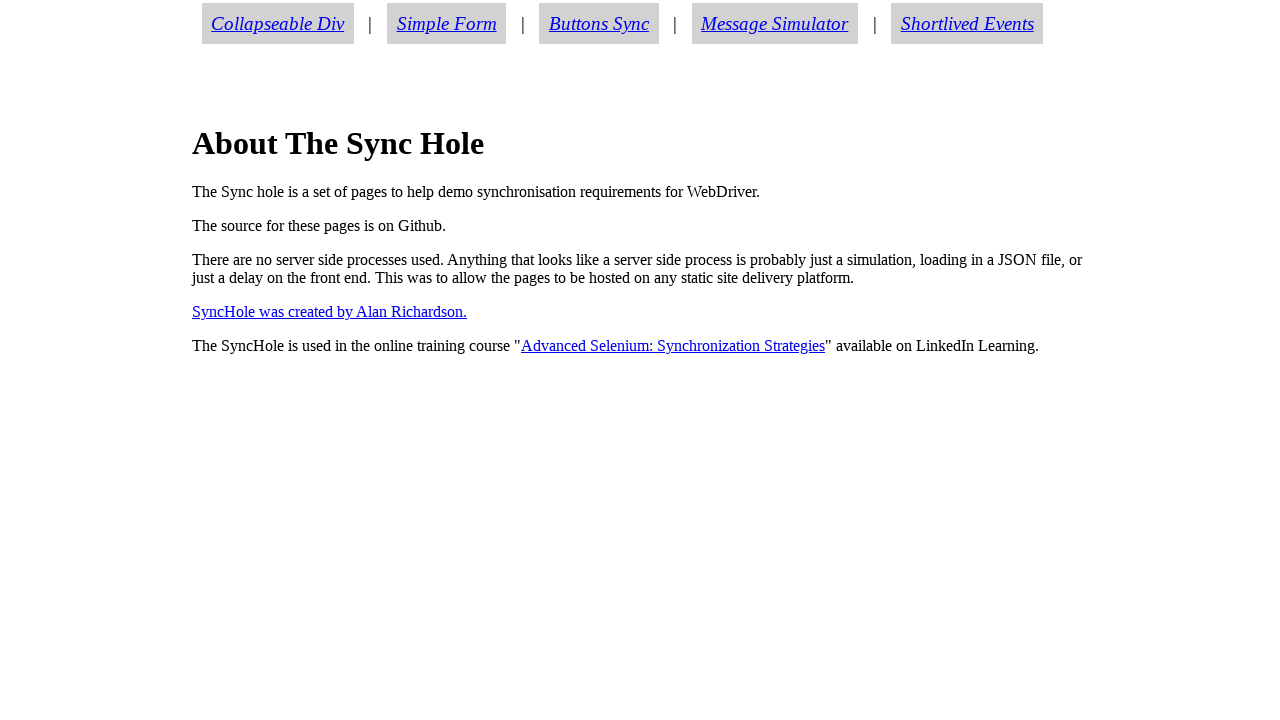